Tests toggling dark mode on and off by clicking the mode toggle button twice

Starting URL: https://marcogarujo.netlify.app/

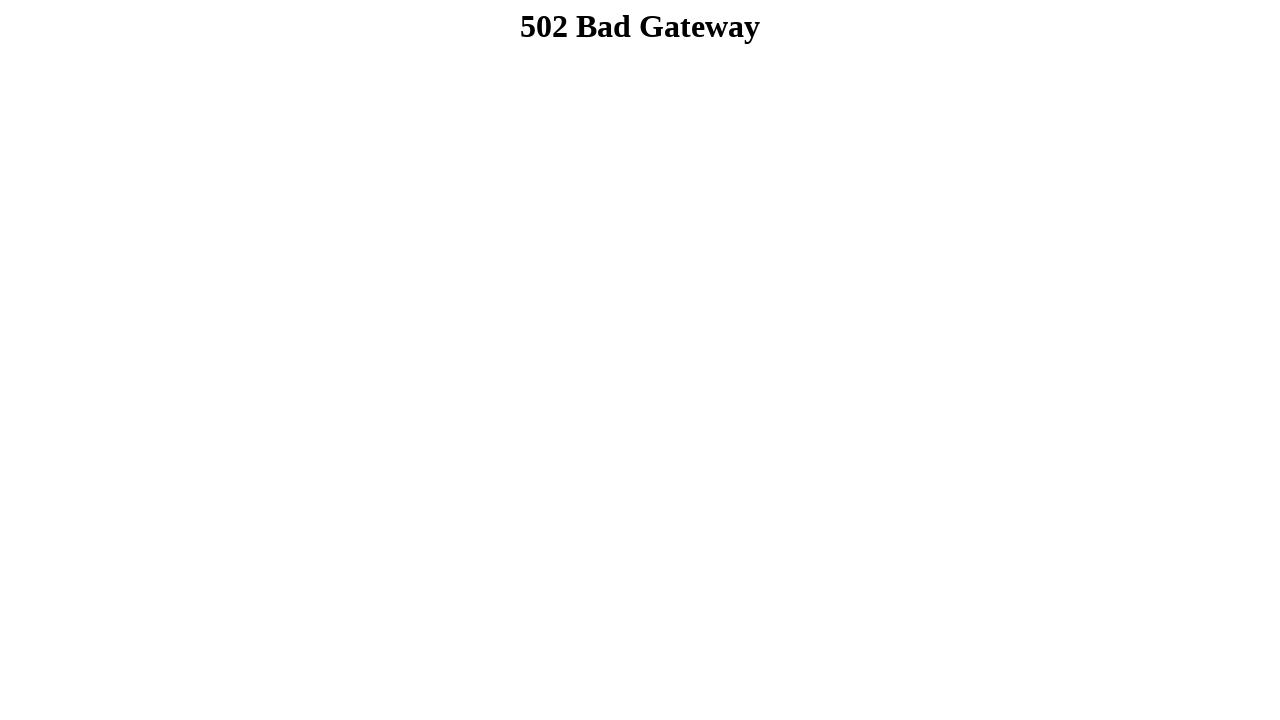

Navigated to https://marcogarujo.netlify.app/
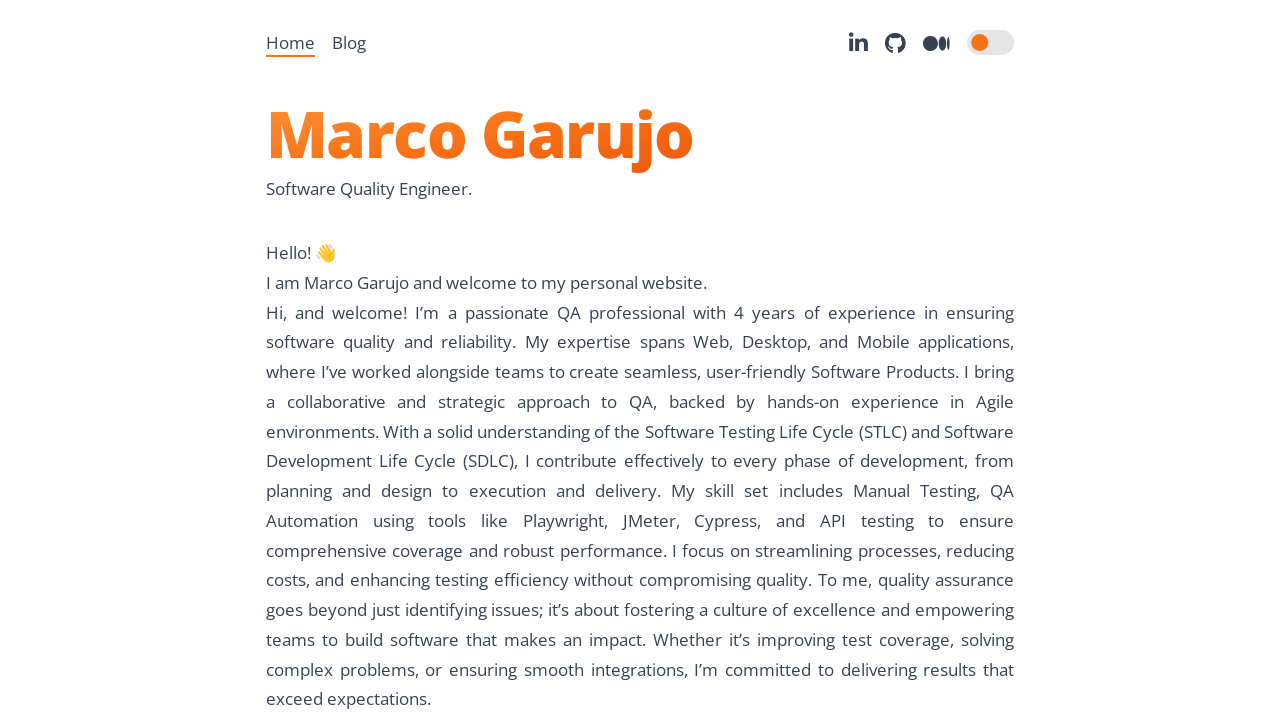

Clicked mode toggle button to turn dark mode on at (991, 42) on xpath=//*[@id="mode-toggle"]
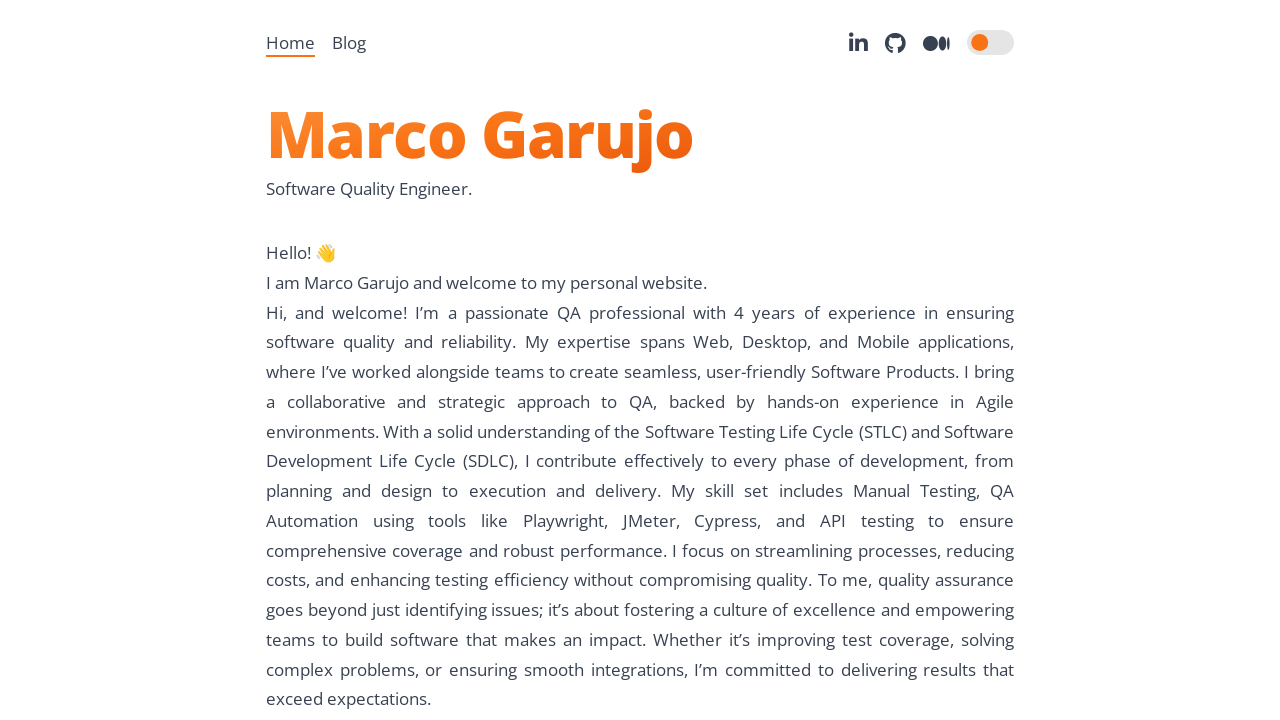

Clicked mode toggle button to turn dark mode off at (991, 42) on xpath=//*[@id="mode-toggle"]
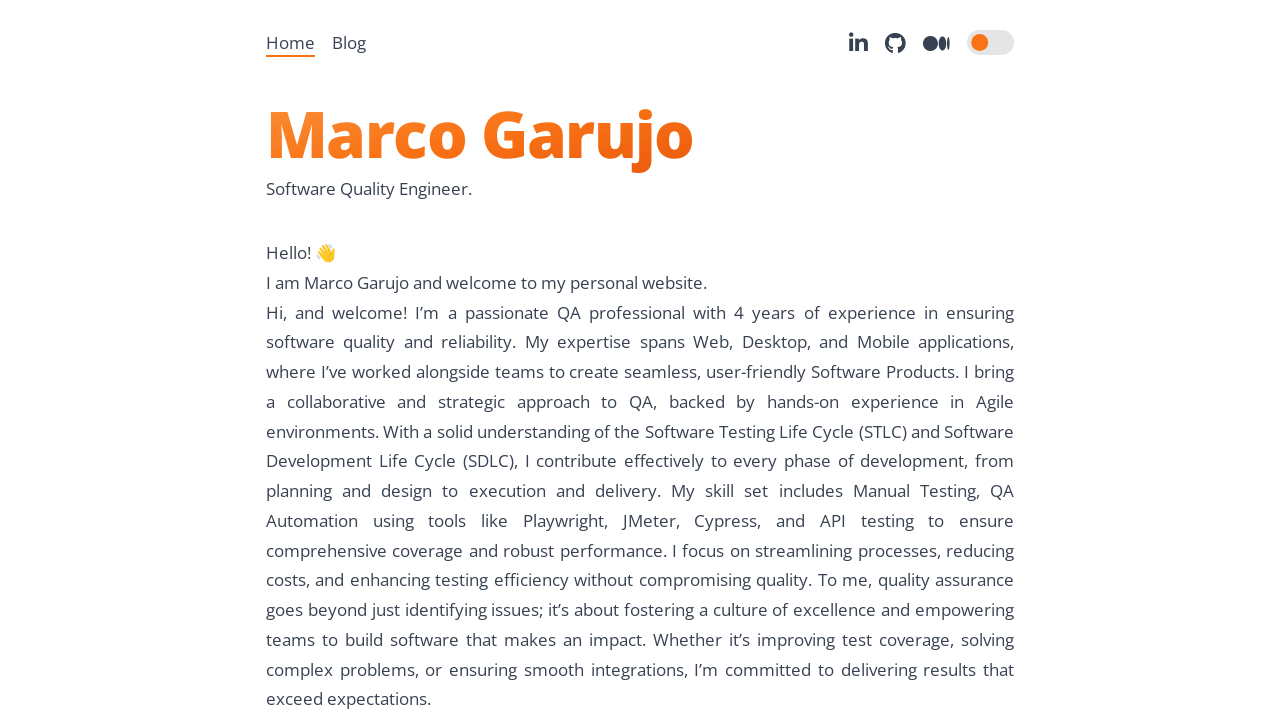

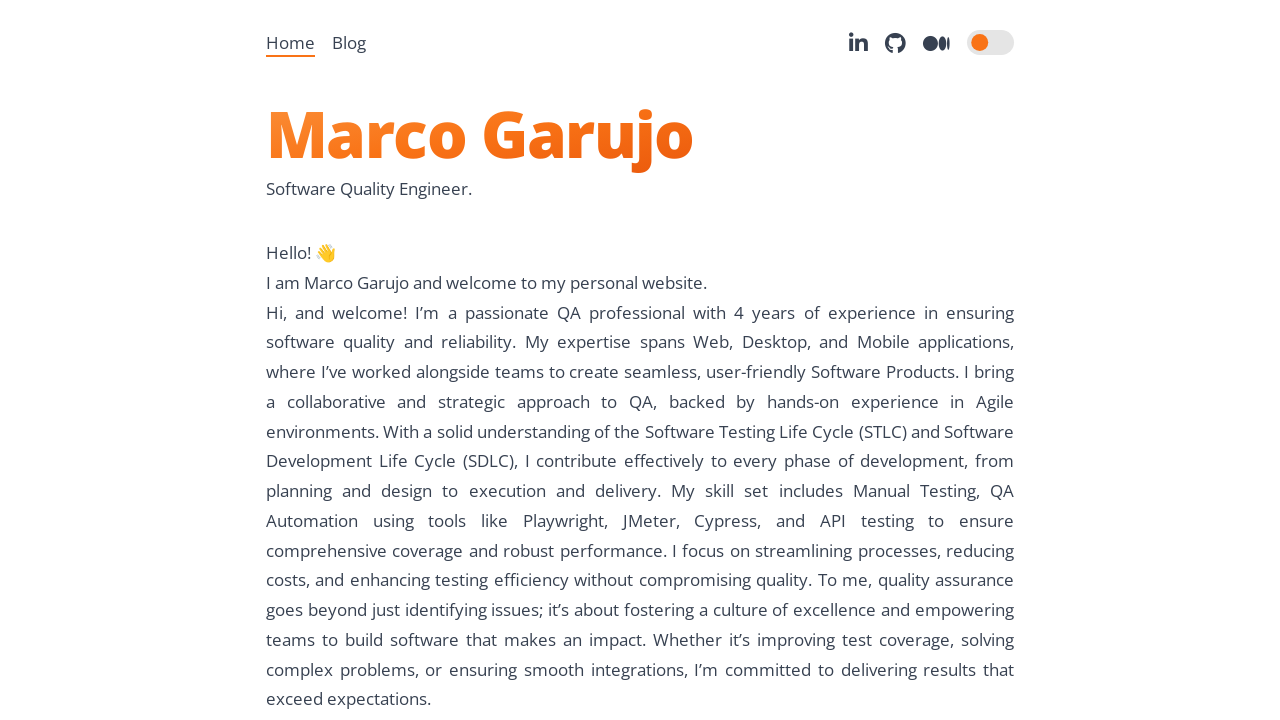